Tests a wait scenario where a button becomes clickable after a delay, clicks it, and verifies that a success message is displayed.

Starting URL: http://suninjuly.github.io/wait2.html

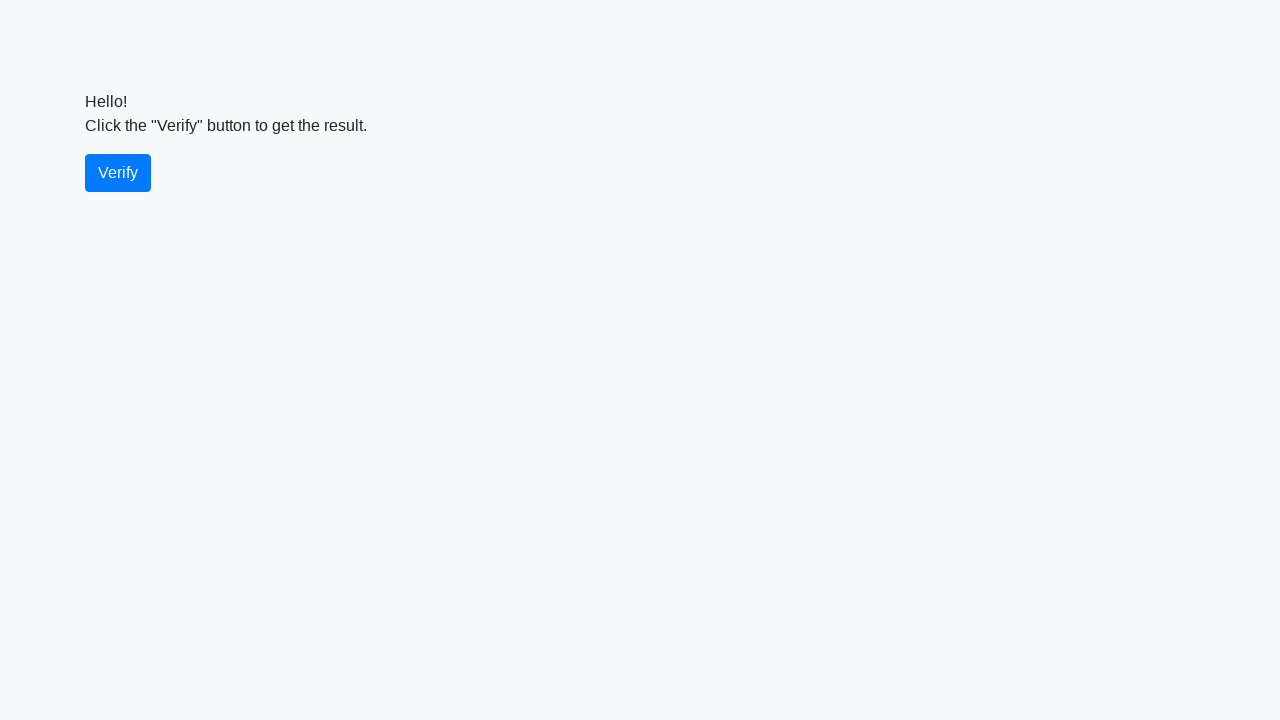

Waited for verify button to become visible
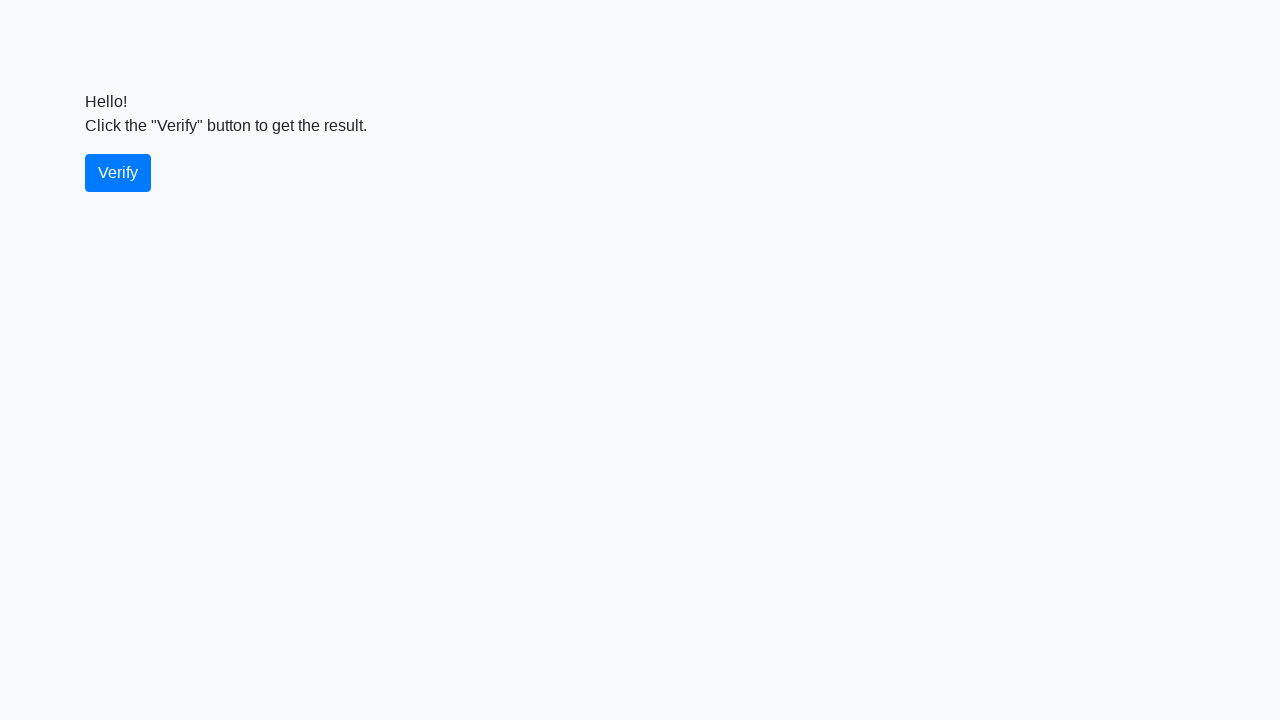

Clicked the verify button at (118, 173) on #verify
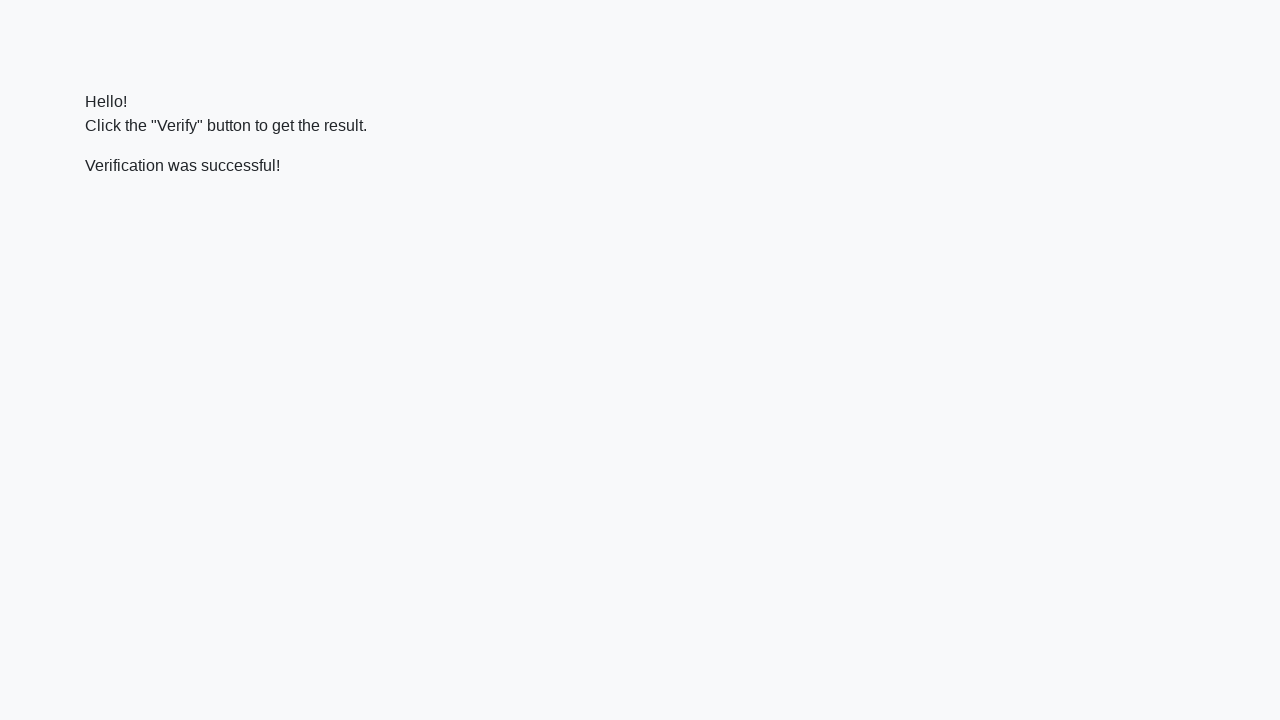

Waited for success message to appear
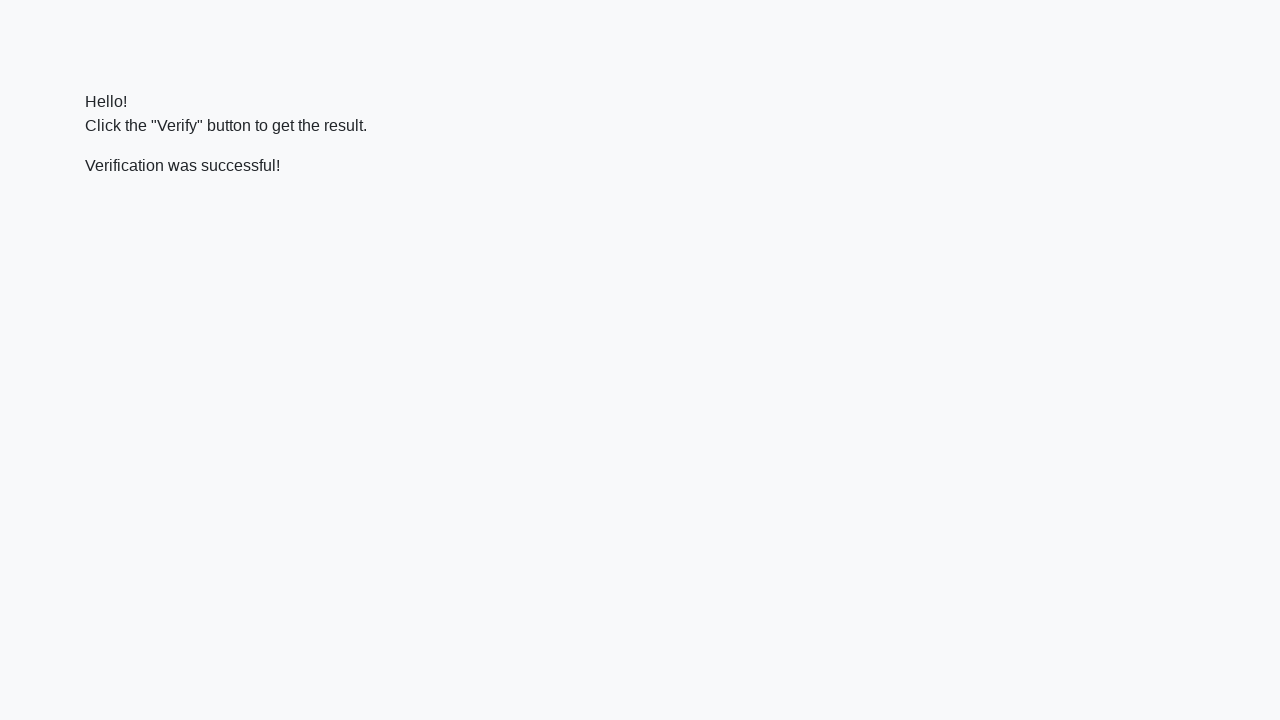

Located the verify message element
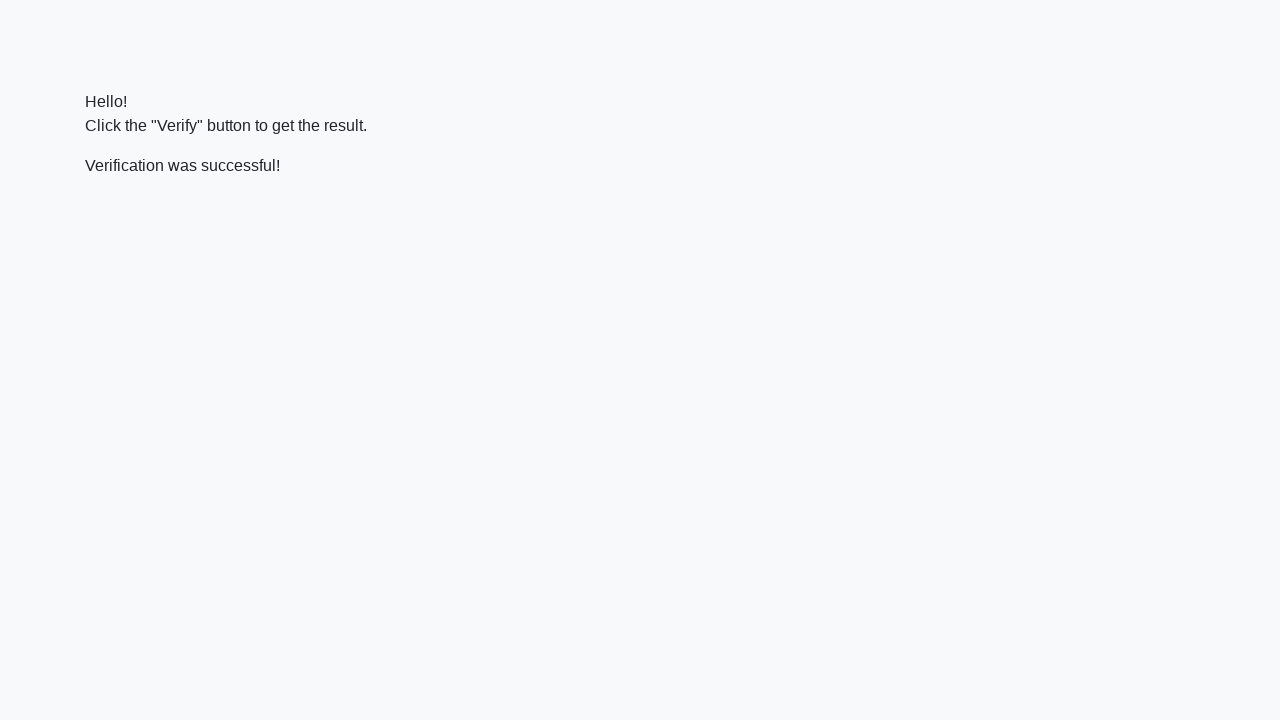

Verified that the success message contains 'successful'
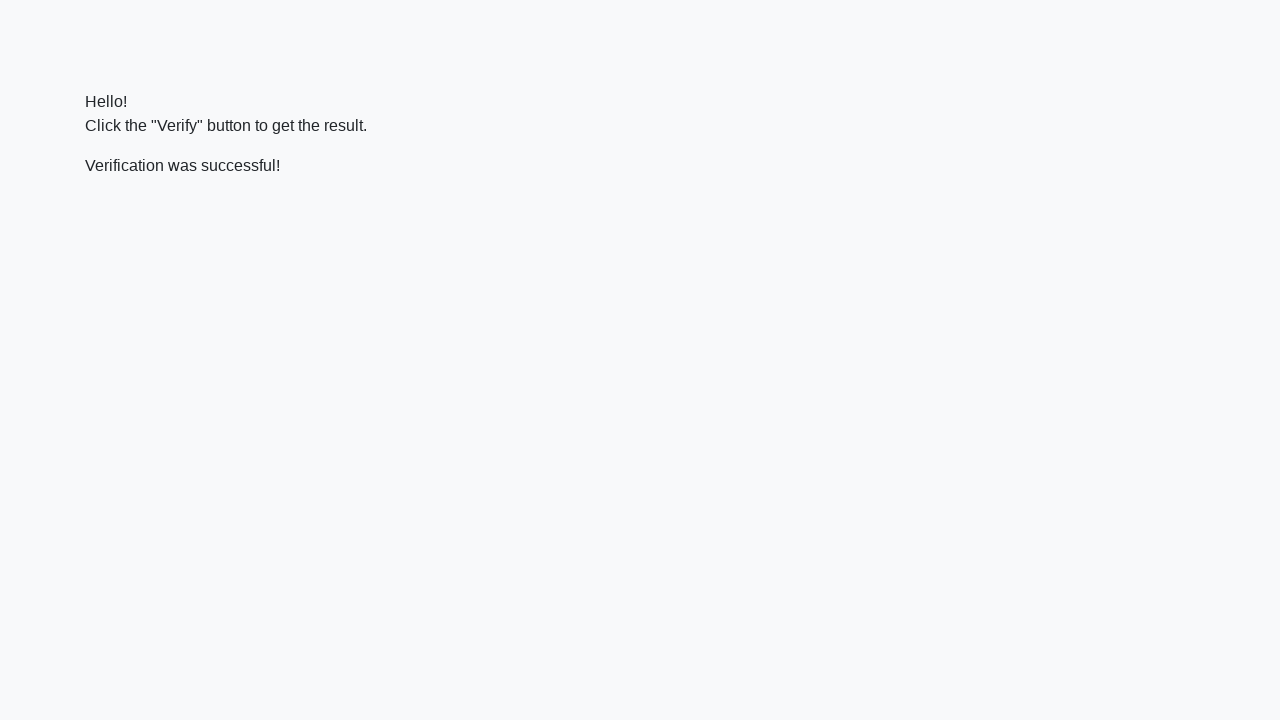

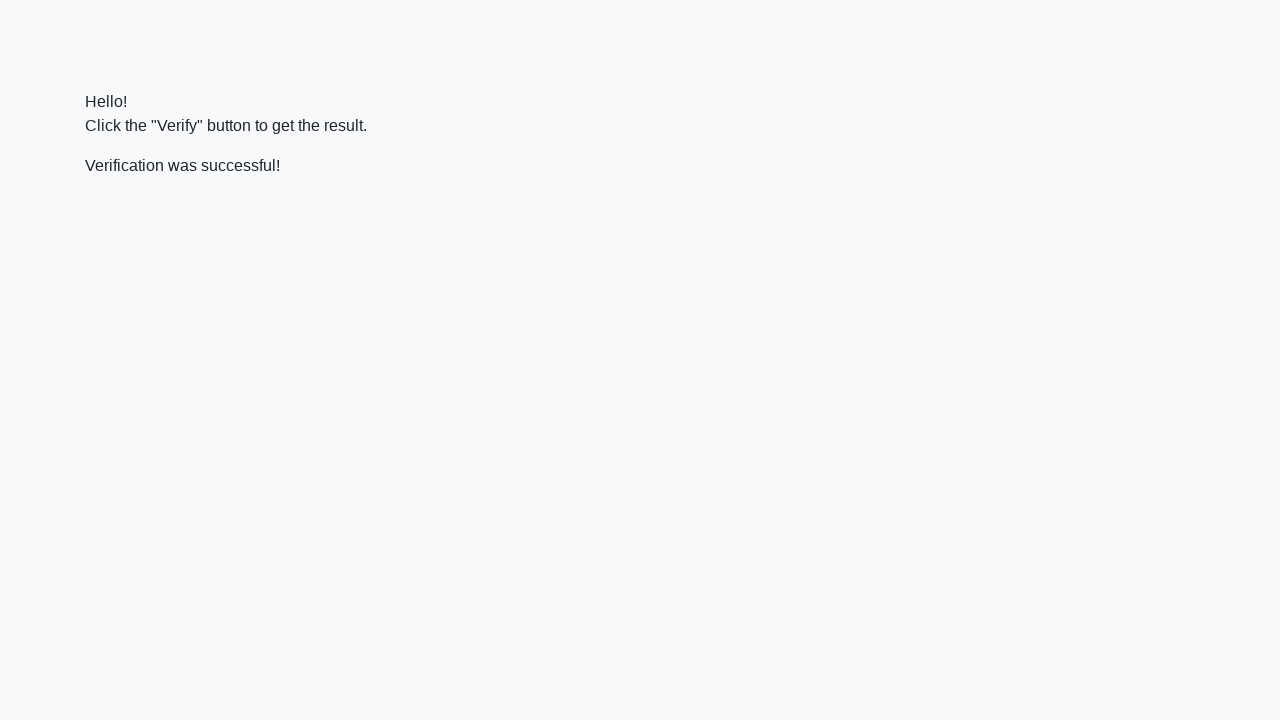